Tests dropdown selection functionality by selecting an option from a dropdown menu using index

Starting URL: https://www.globalsqa.com/demo-site/select-dropdown-menu/

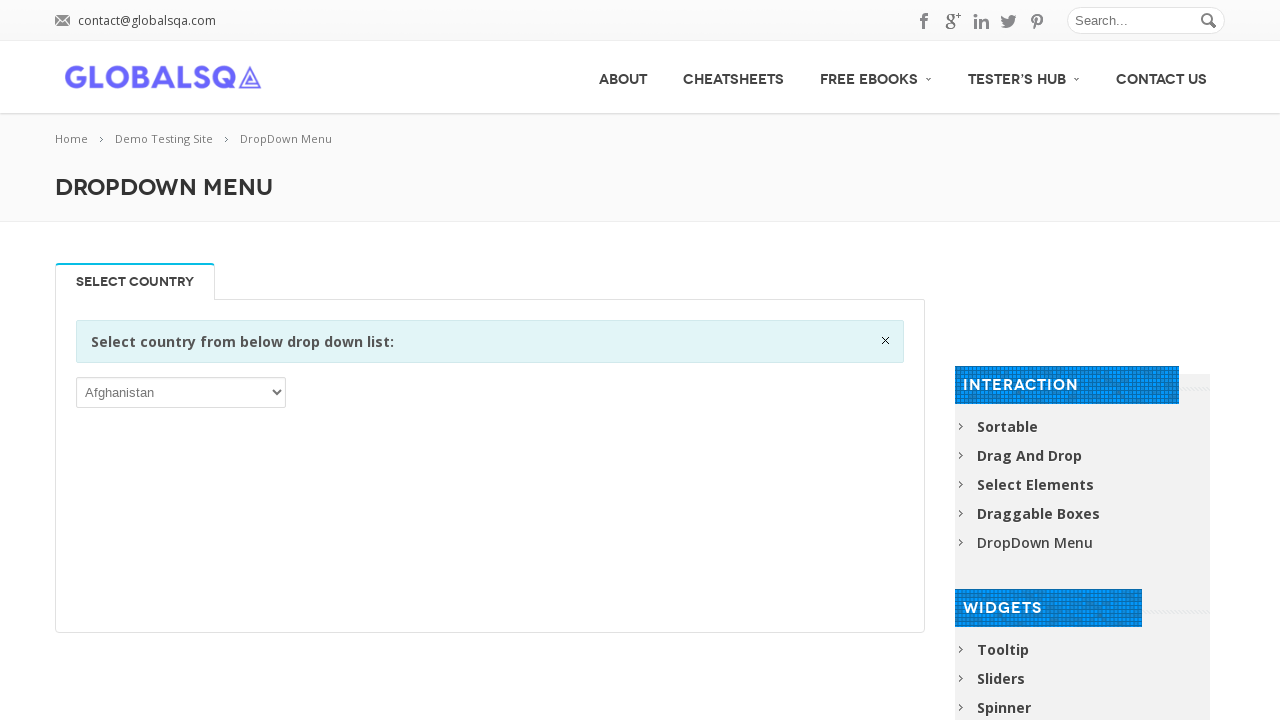

Dropdown menu became visible
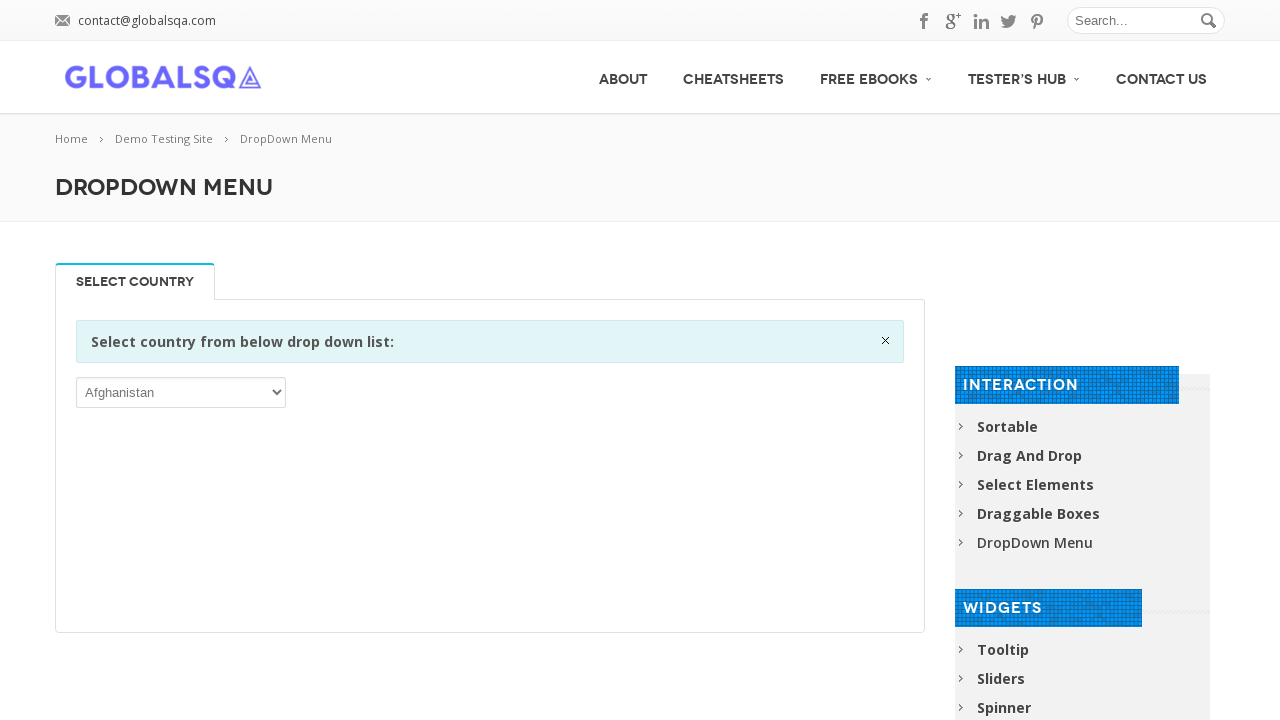

Selected option at index 5 from dropdown menu on select
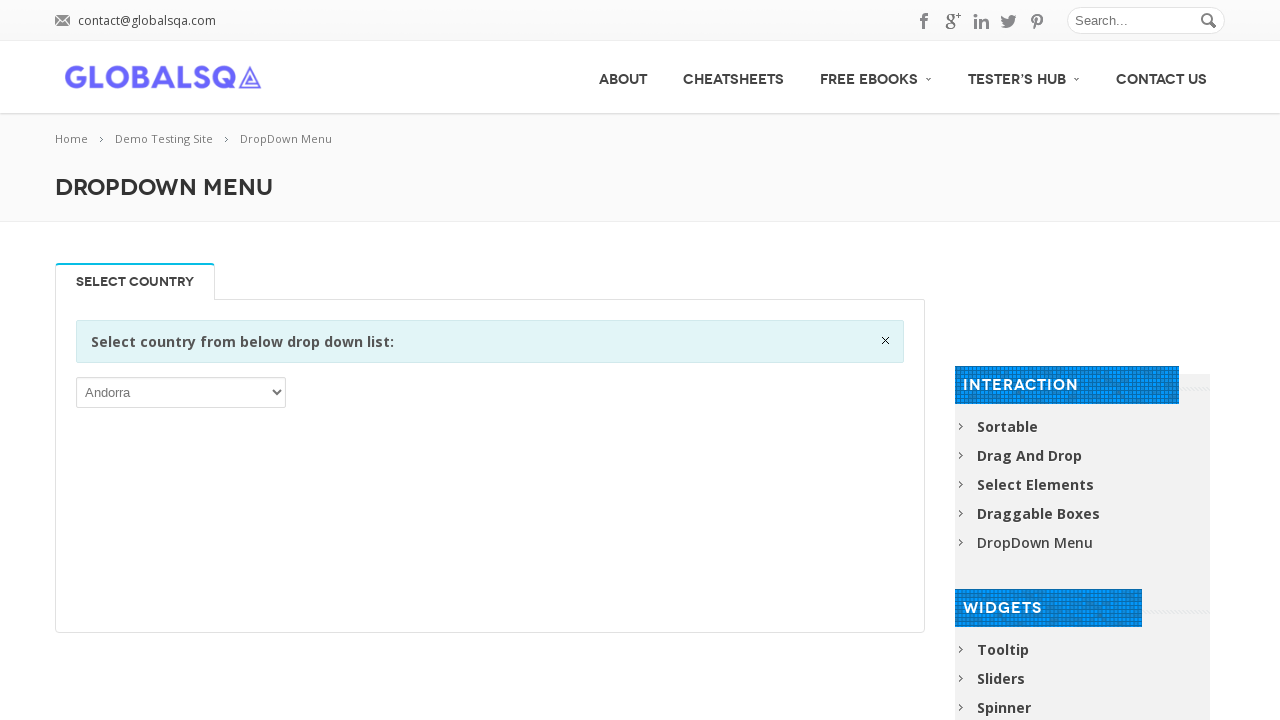

Retrieved selected option text: Andorra
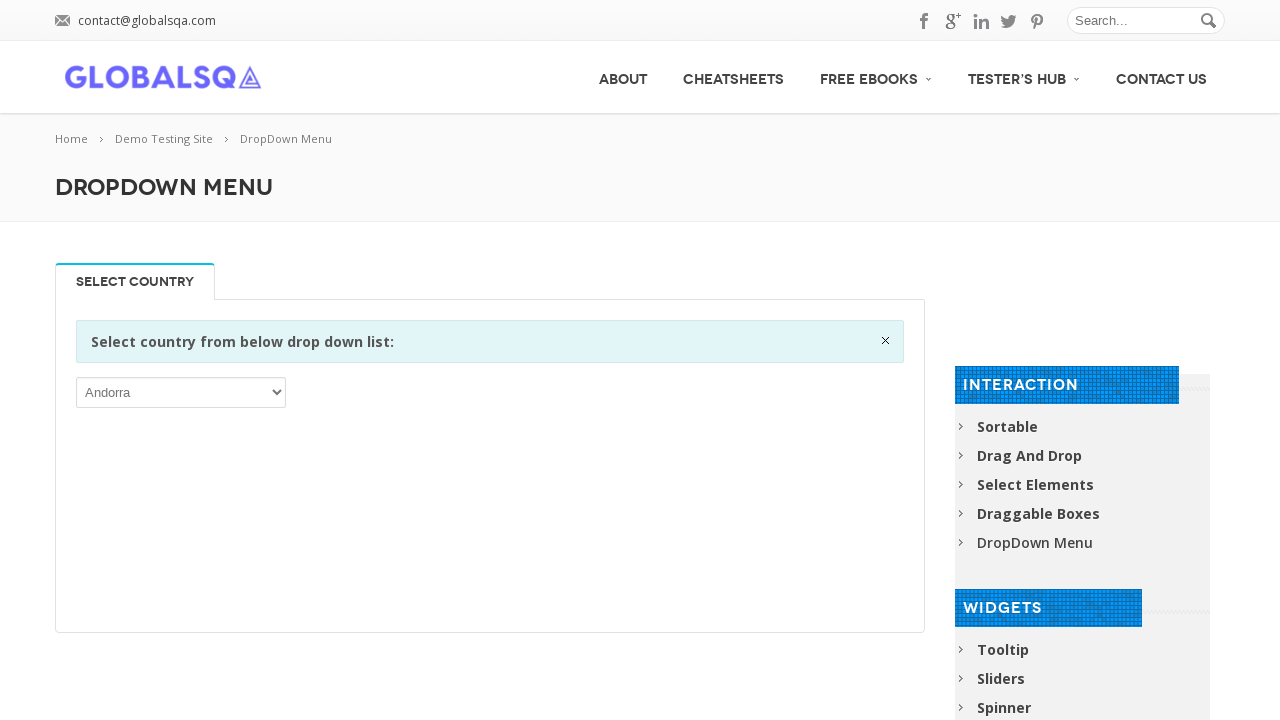

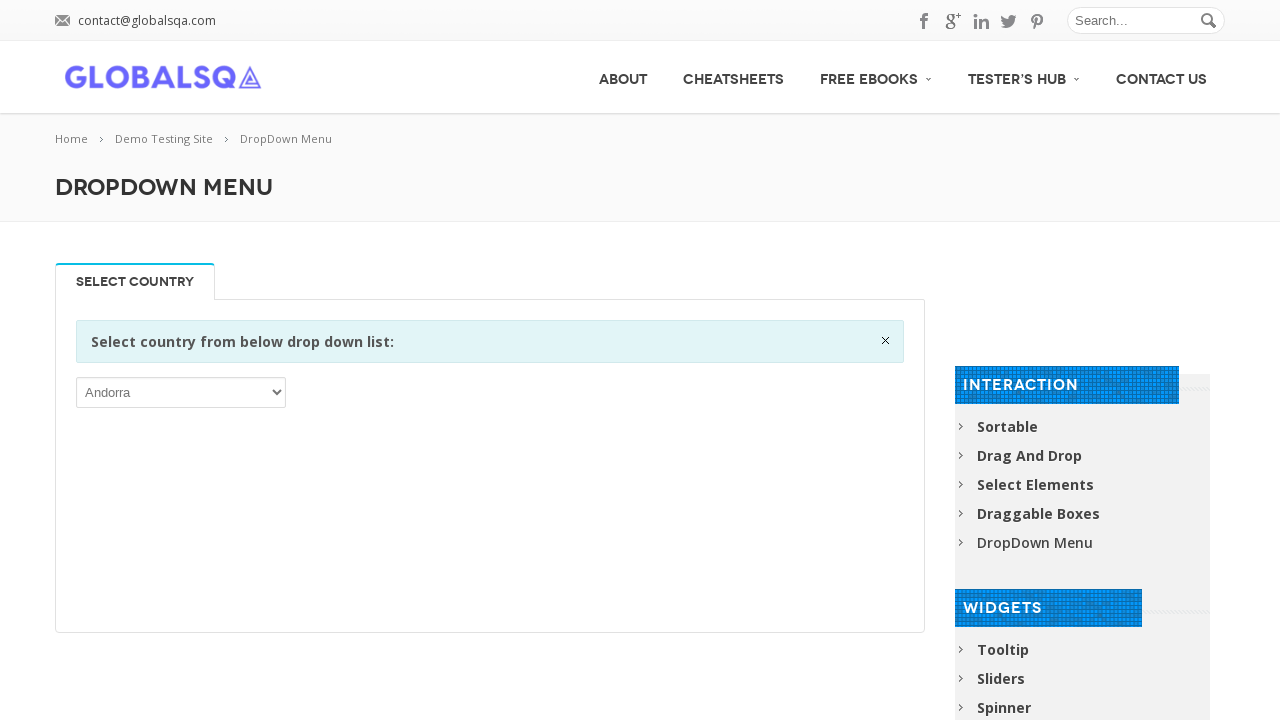